Tests a comprehensive practice form by filling in personal details, selecting options, and verifying the submitted data is displayed correctly in a confirmation table

Starting URL: https://demoqa.com/automation-practice-form

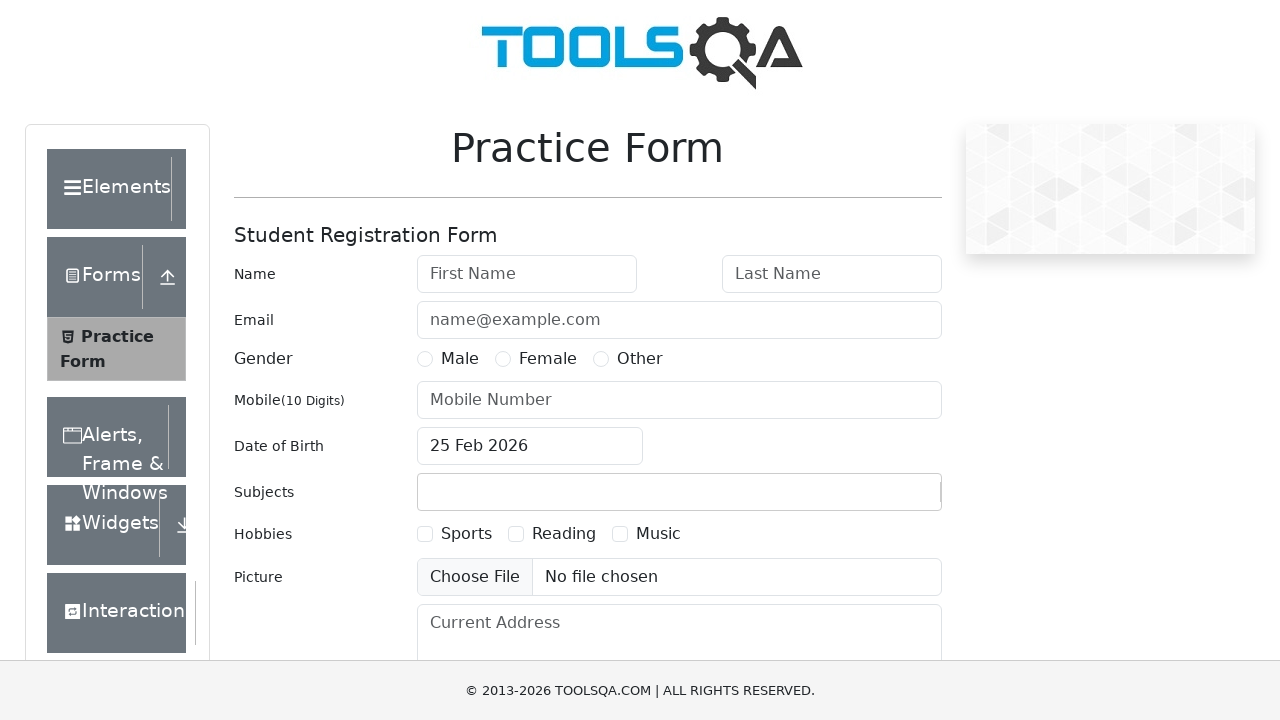

Removed footer element to avoid overlays
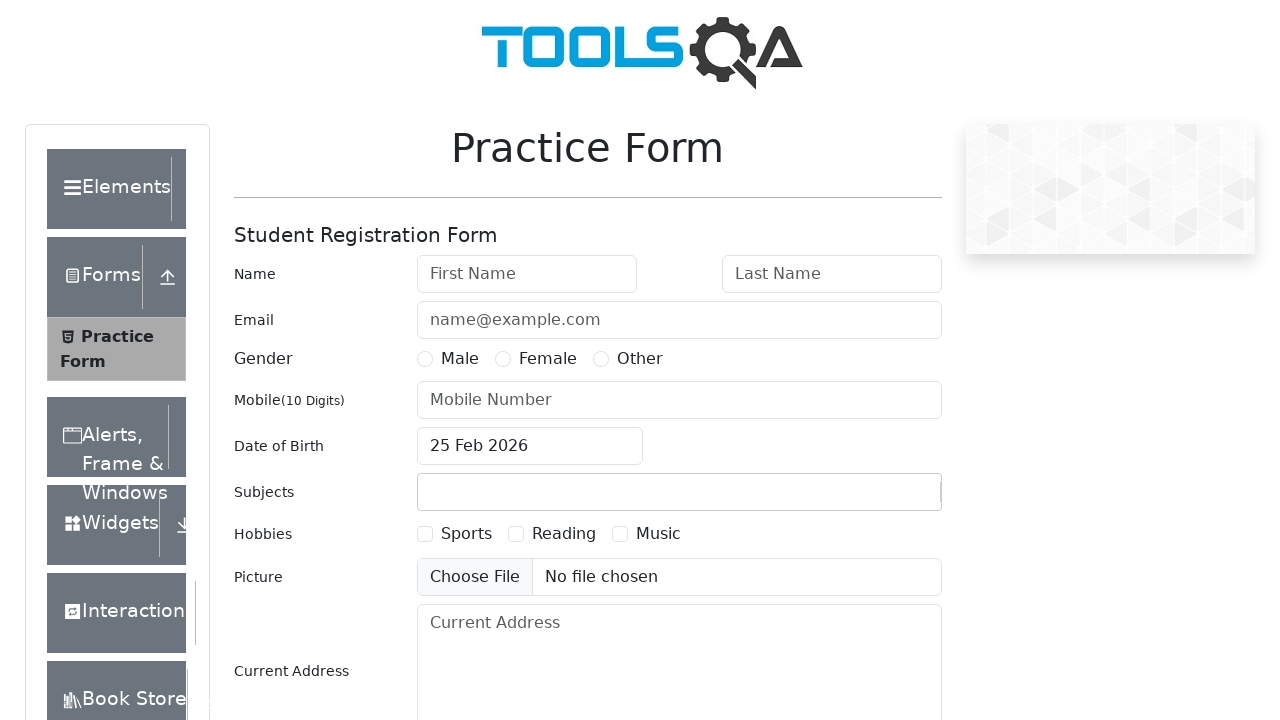

Removed fixed banner element to avoid overlays
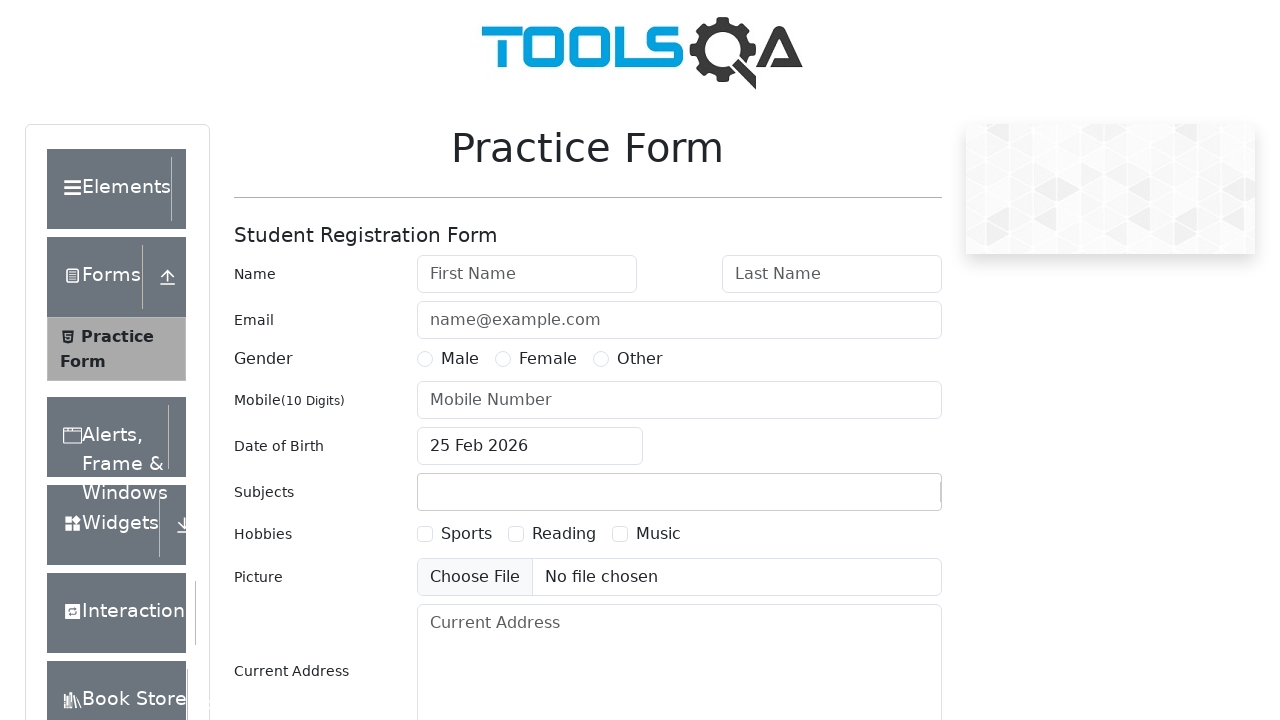

Filled first name field with 'Anna' on #firstName
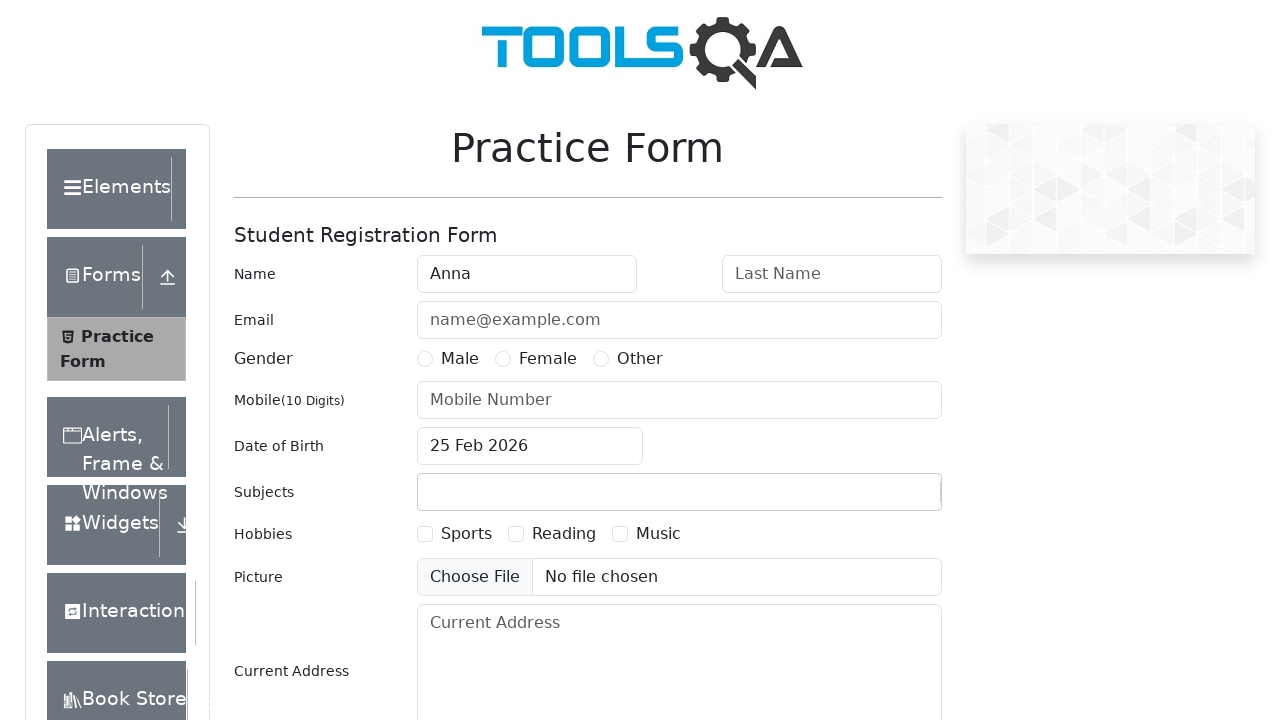

Filled last name field with 'Liplianin' on #lastName
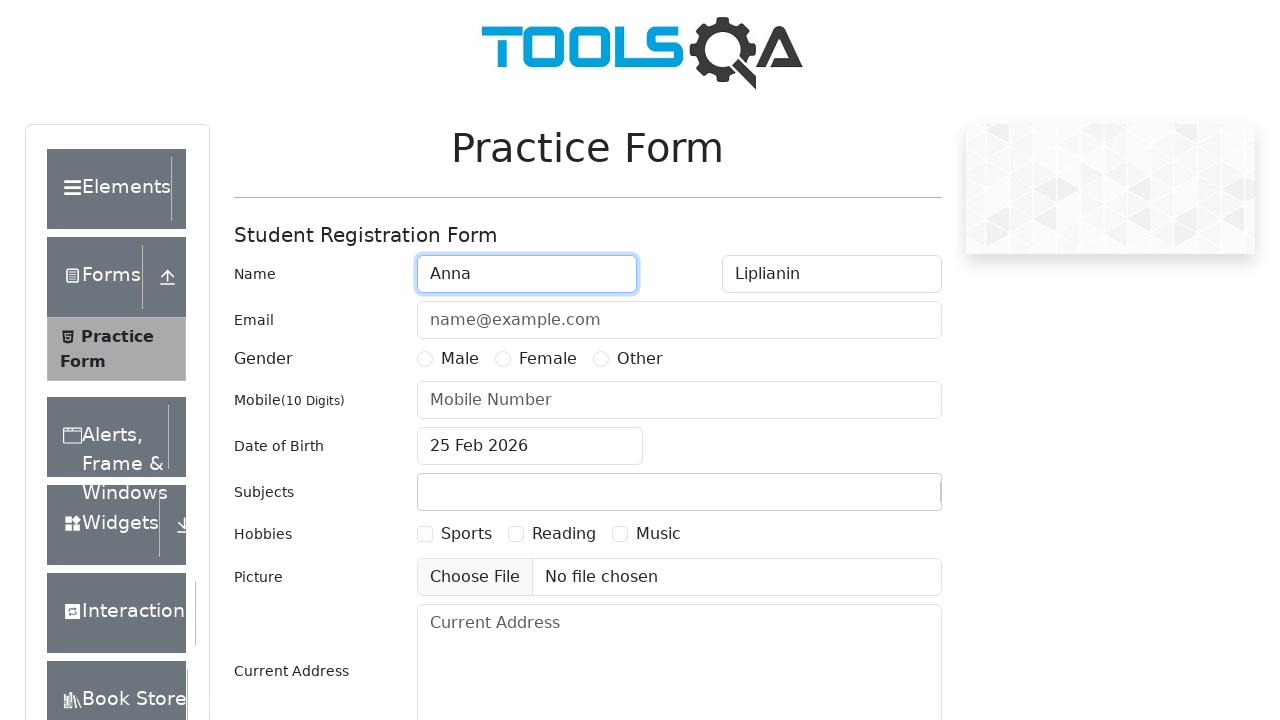

Filled email field with 'anna.liplianin@mail.ru' on #userEmail
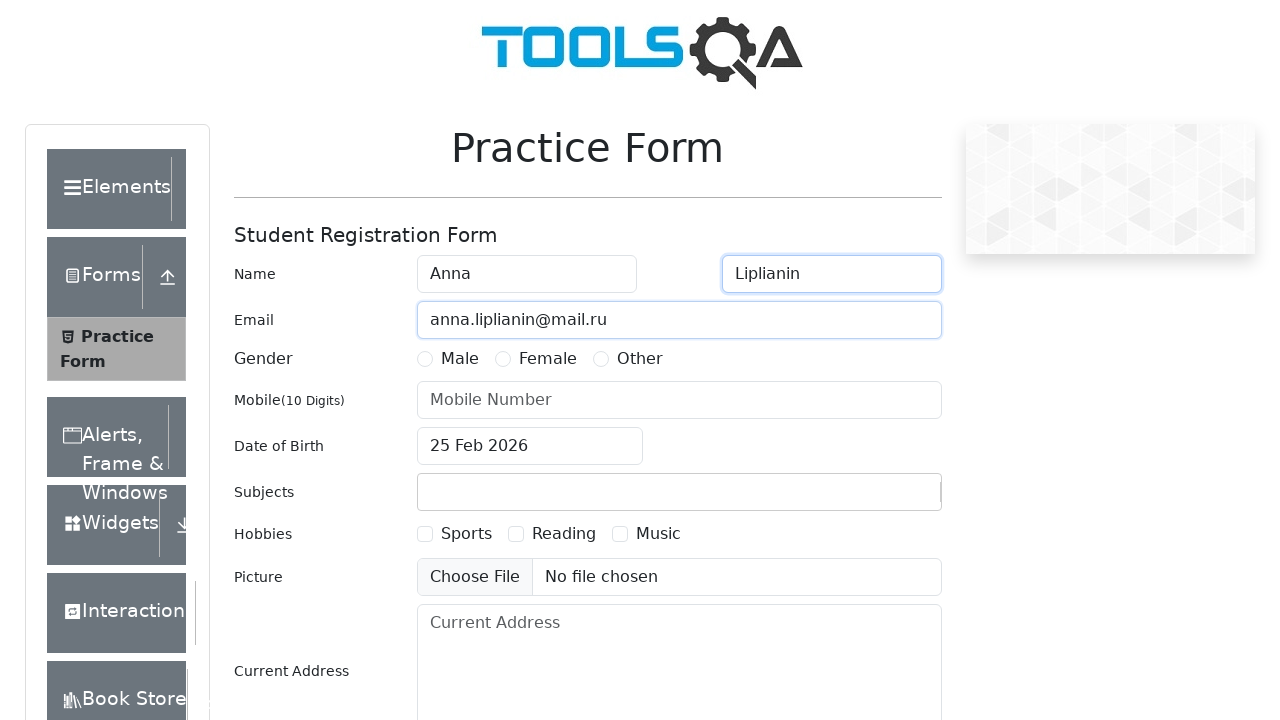

Selected Female as gender at (548, 359) on #genterWrapper >> text=Female
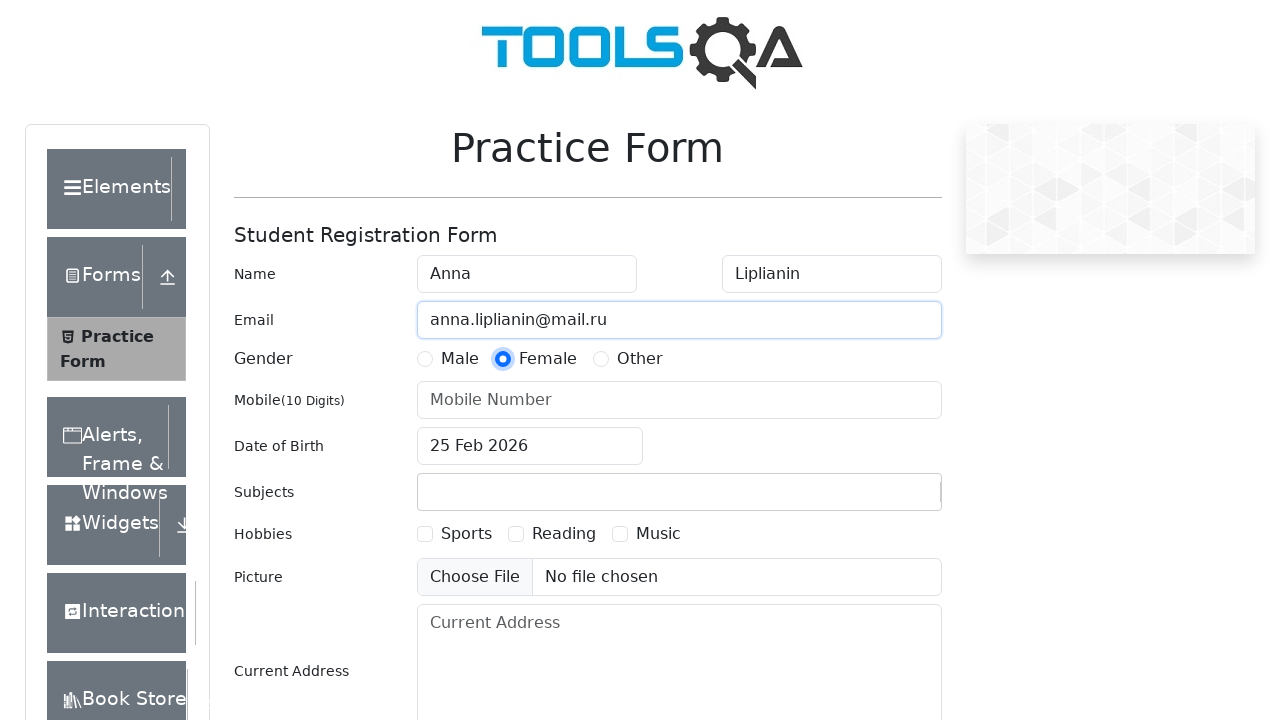

Filled phone number field with '2912345561' on #userNumber
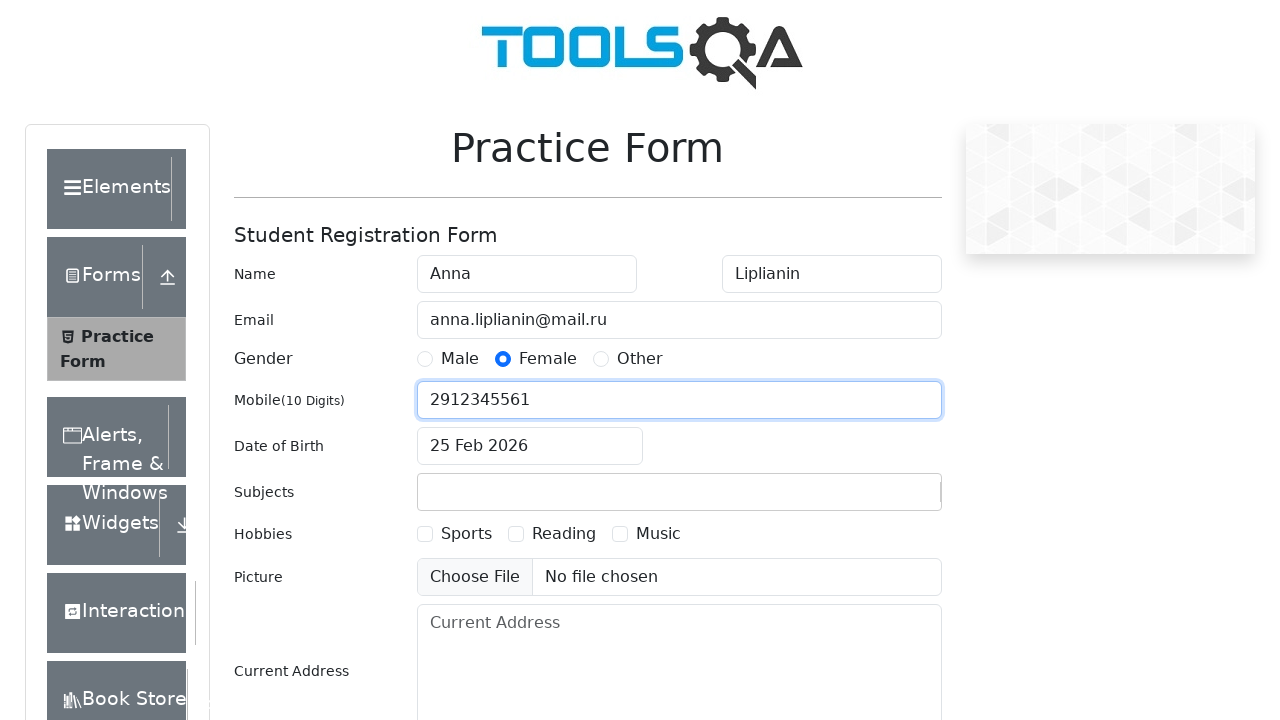

Clicked date of birth input field to open date picker at (530, 446) on #dateOfBirthInput
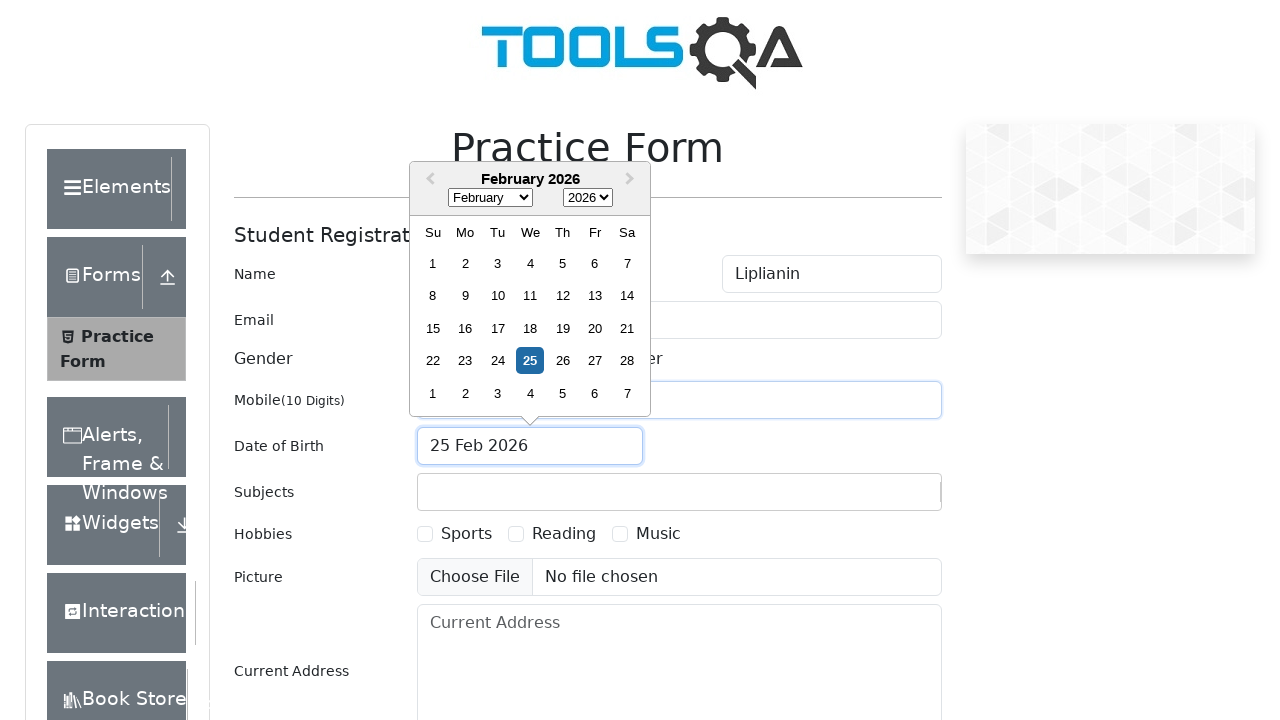

Selected year 1994 from date picker on .react-datepicker__year-select
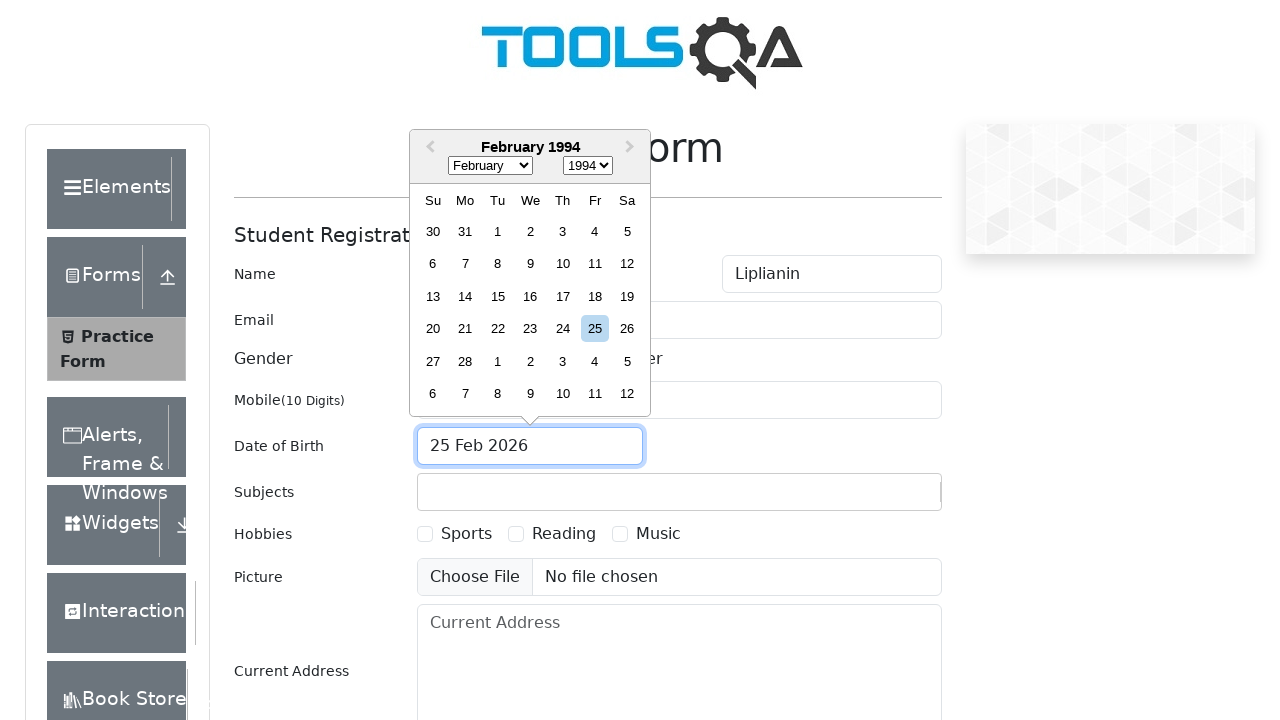

Selected December from date picker on .react-datepicker__month-select
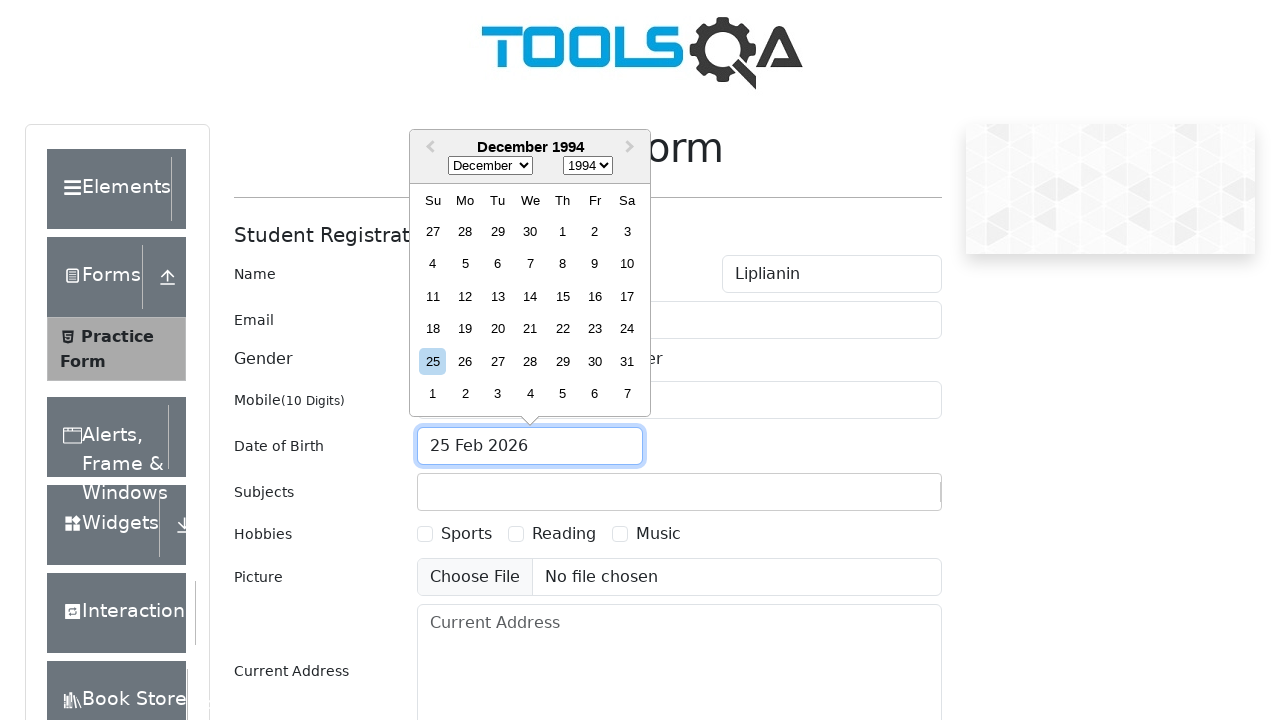

Selected December 23rd, 1994 as date of birth at (595, 329) on [aria-label='Choose Friday, December 23rd, 1994']
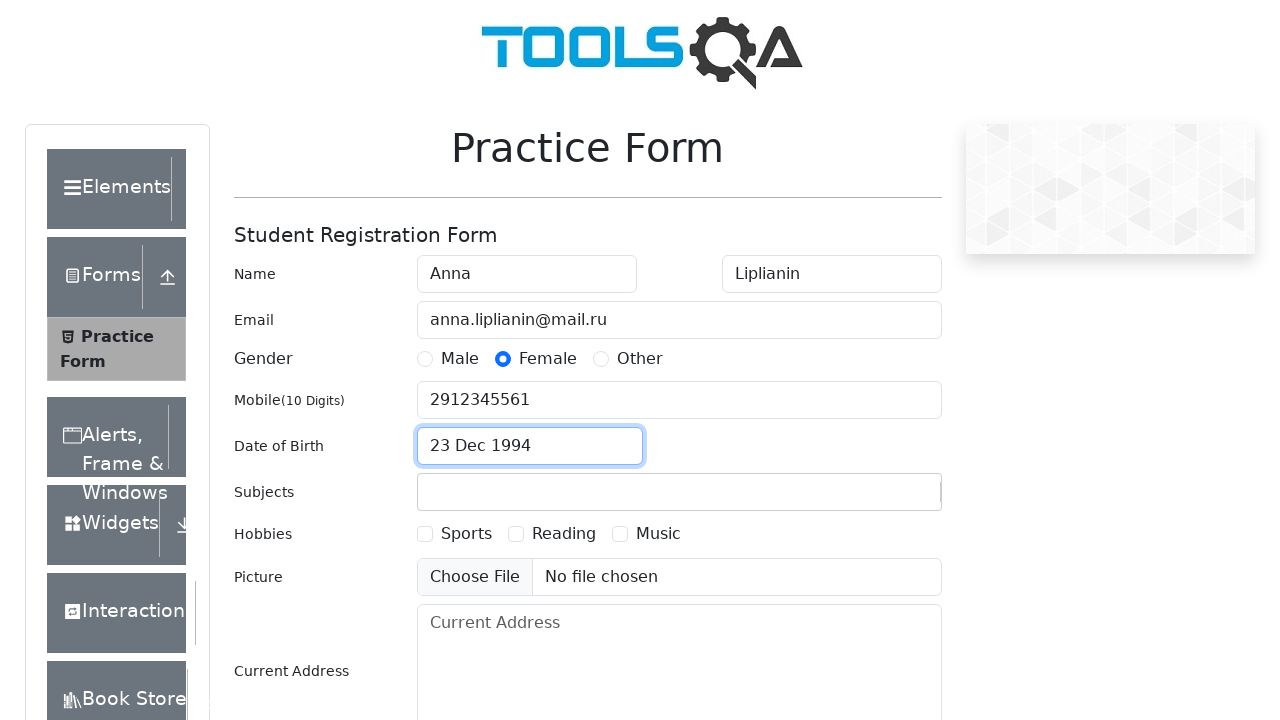

Filled subjects input with 'Computer Science' on #subjectsInput
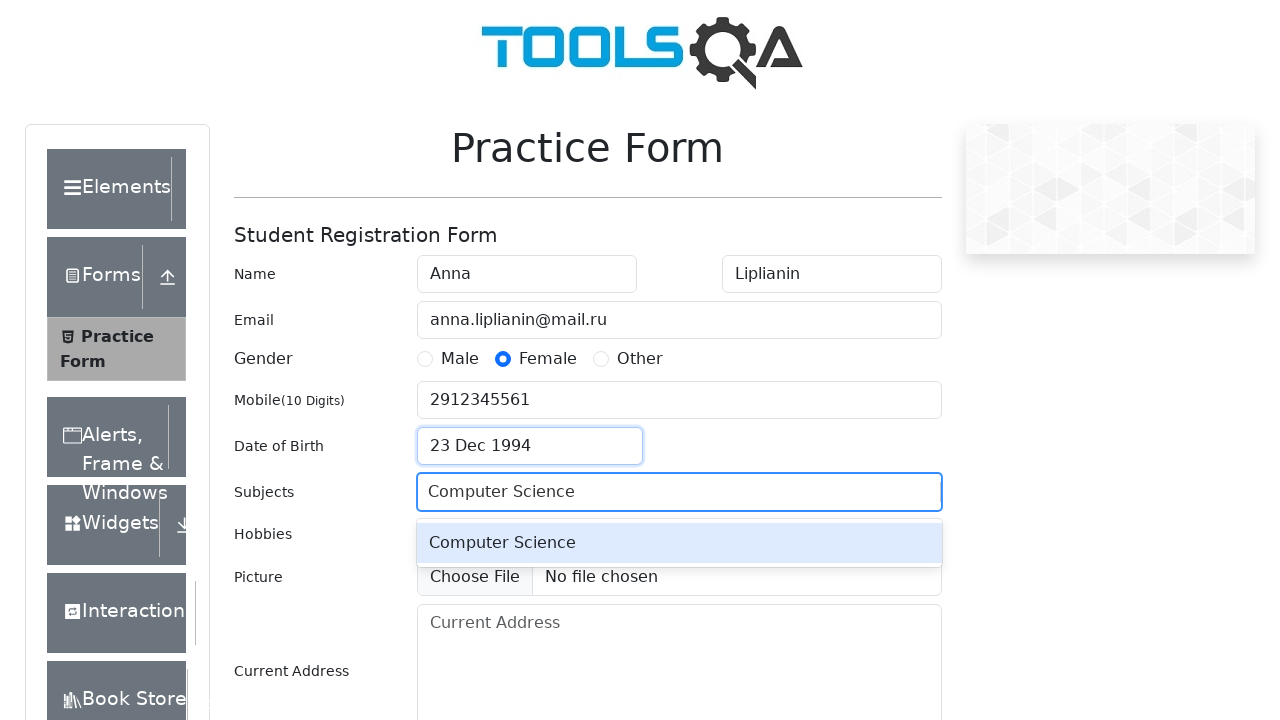

Pressed Enter to confirm Computer Science subject selection on #subjectsInput
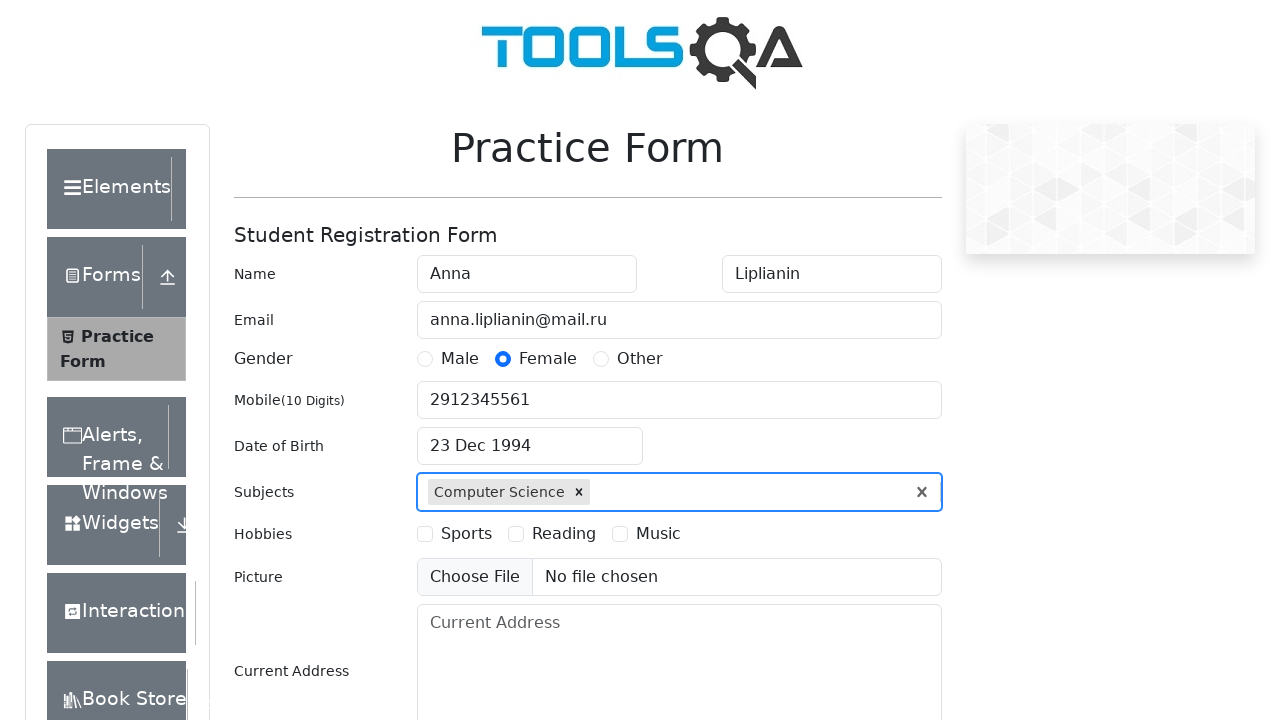

Selected Sports as a hobby at (466, 534) on #hobbiesWrapper >> text=Sports
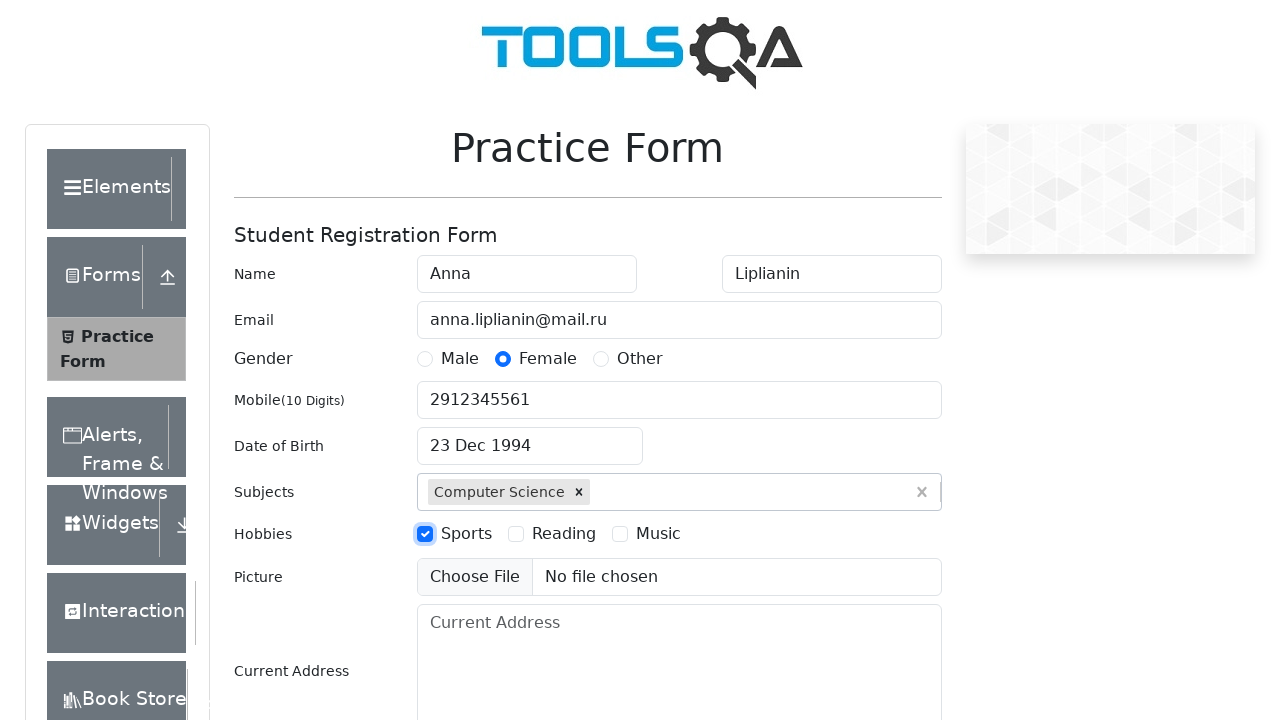

Filled current address field with 'Vilnius 123' on #currentAddress
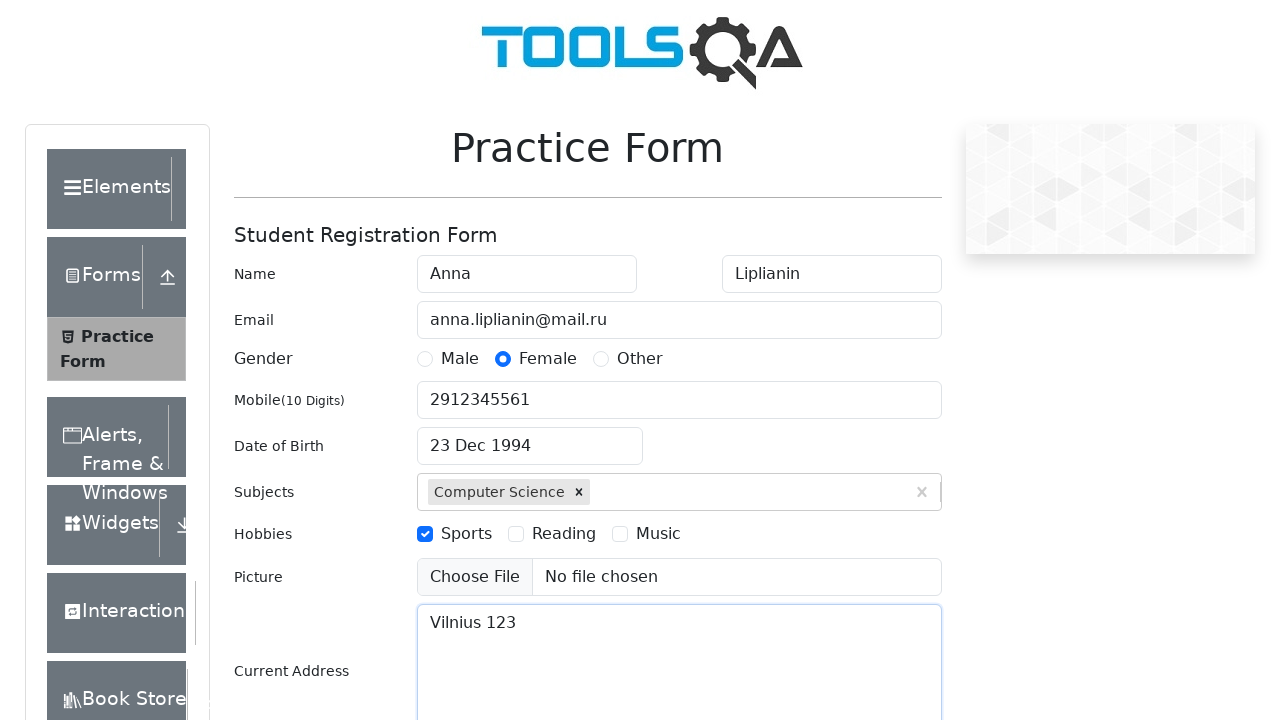

Filled state input field with 'Uttar Pradesh' on #react-select-3-input
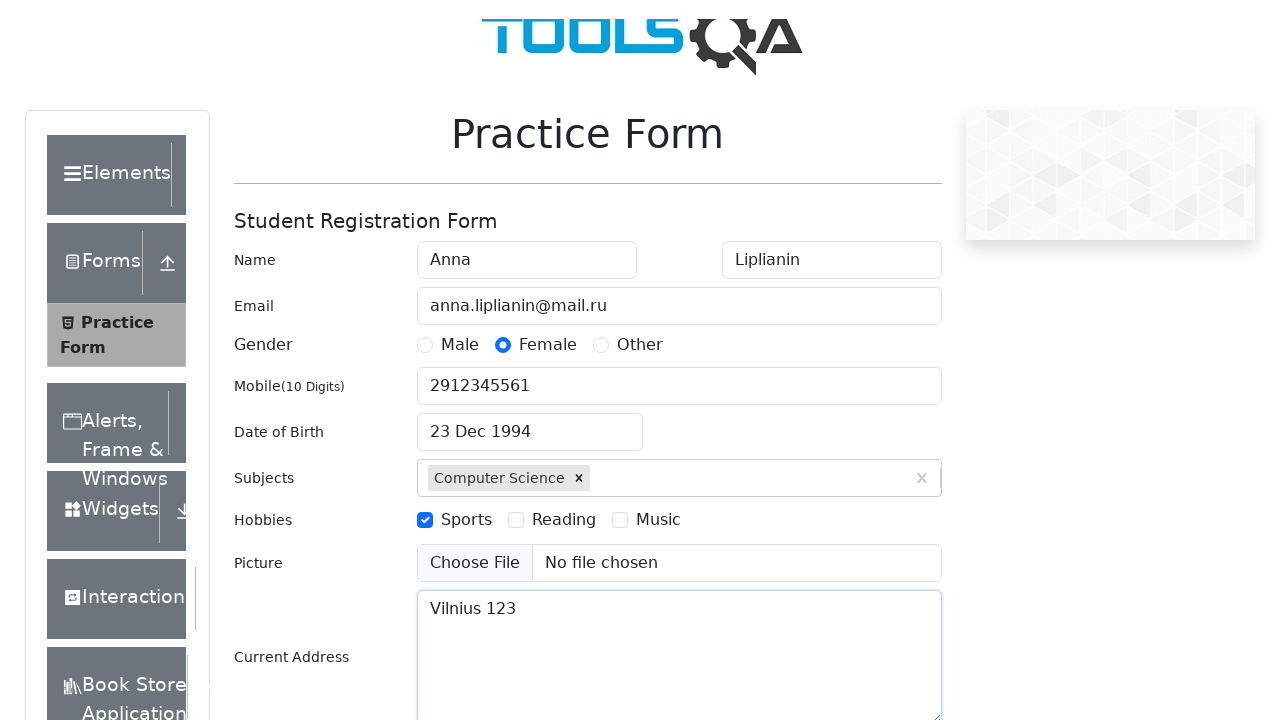

Pressed Enter to confirm Uttar Pradesh state selection on #react-select-3-input
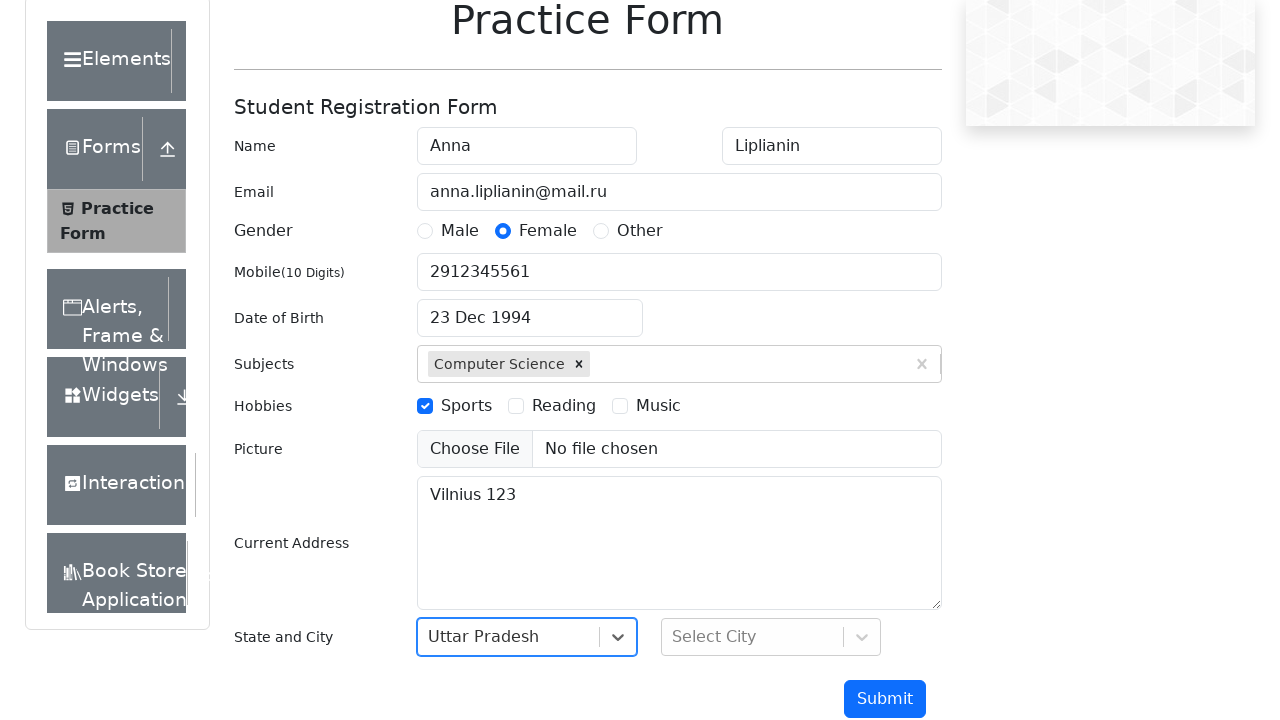

Filled city input field with 'Lucknow' on #react-select-4-input
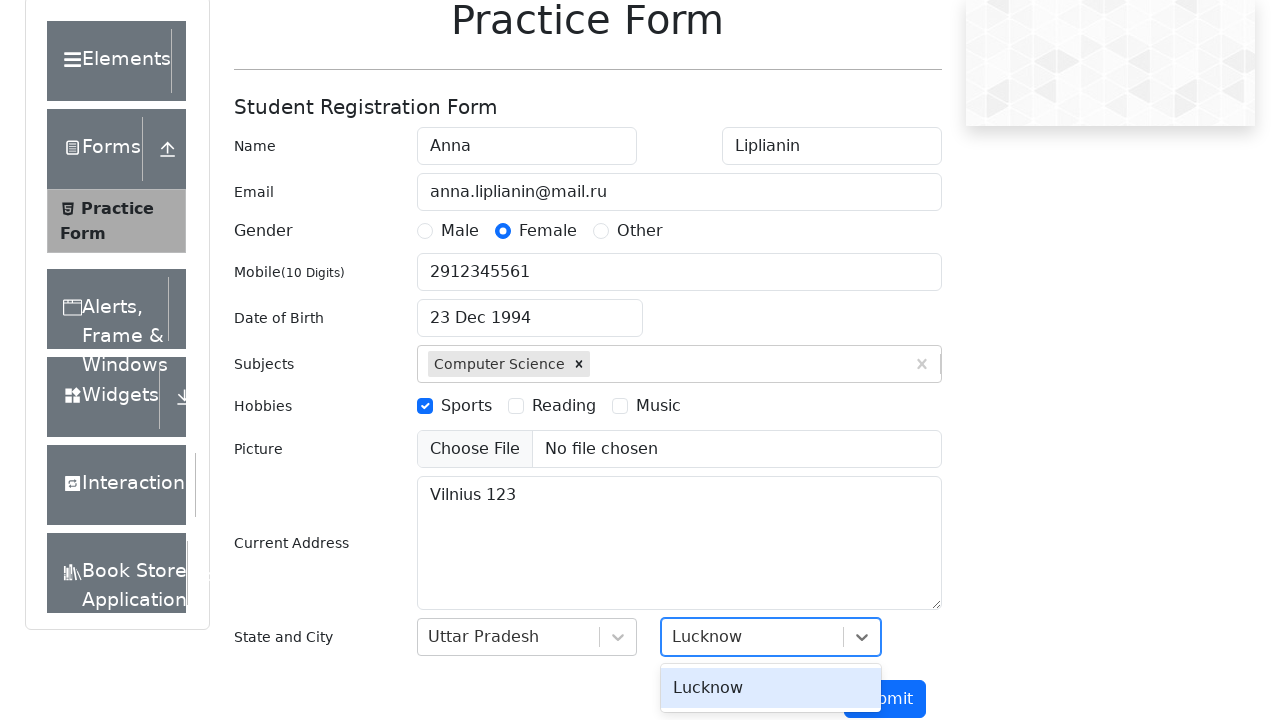

Pressed Enter to confirm Lucknow city selection on #react-select-4-input
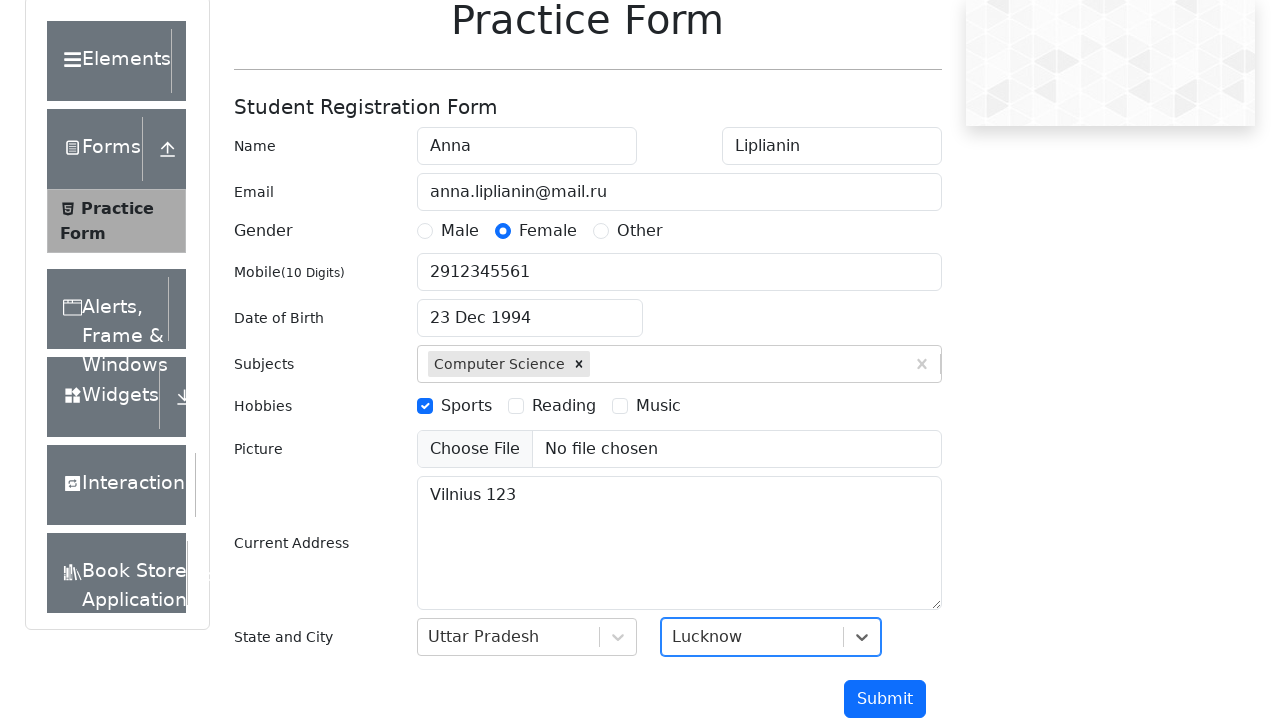

Clicked submit button to submit the practice form at (885, 699) on #submit
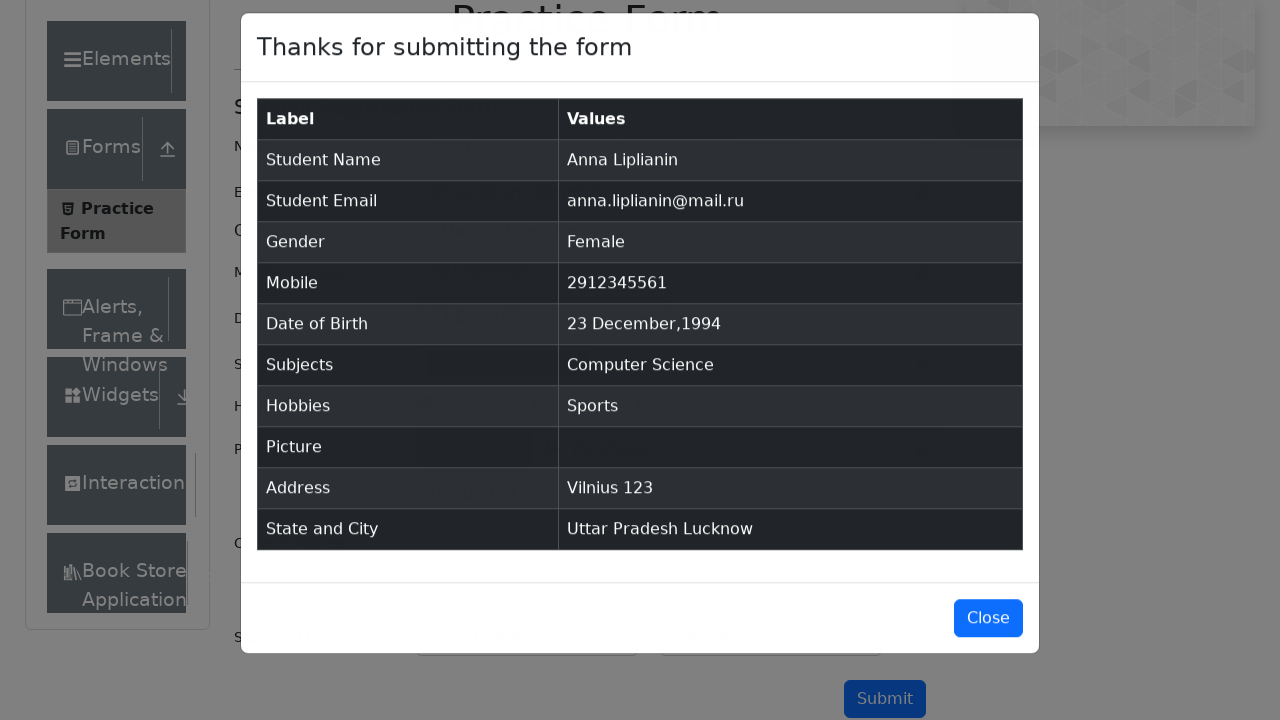

Confirmation table appeared with submitted data
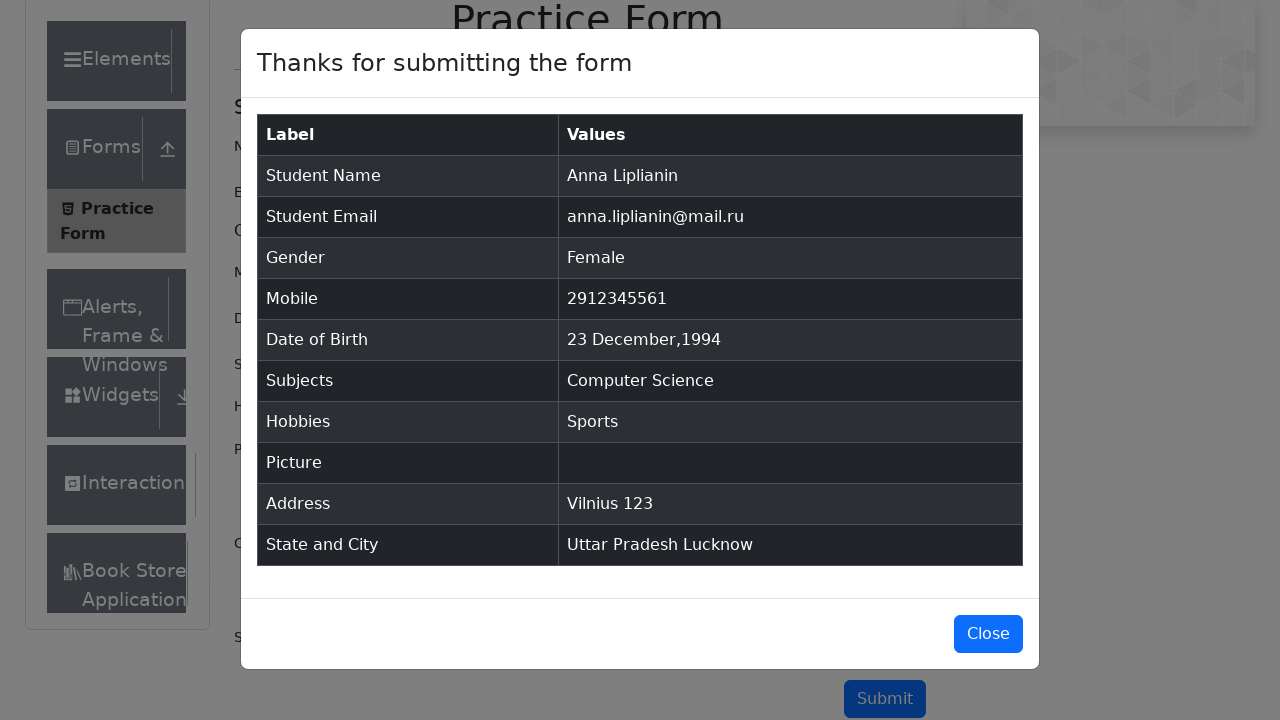

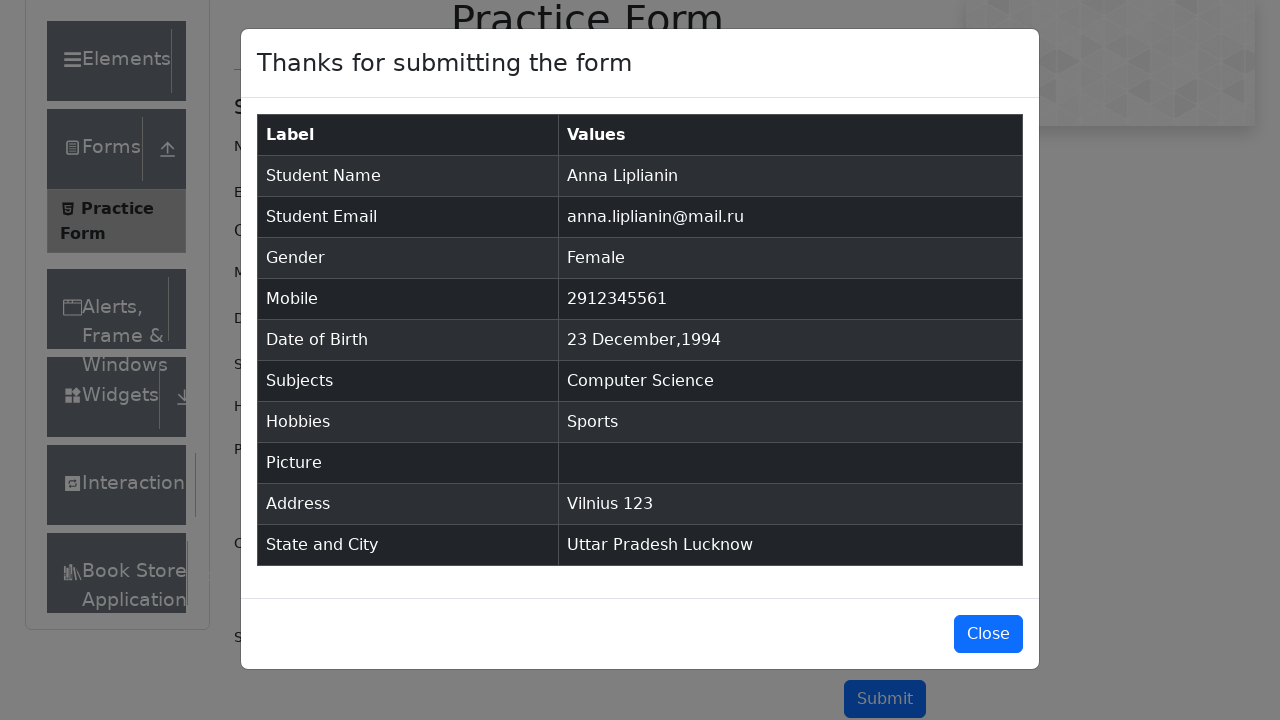